Searches for "StarCraft II" on Twitch by clicking the search icon, entering the search term, pressing Enter, and verifying search results appear

Starting URL: https://www.twitch.tv

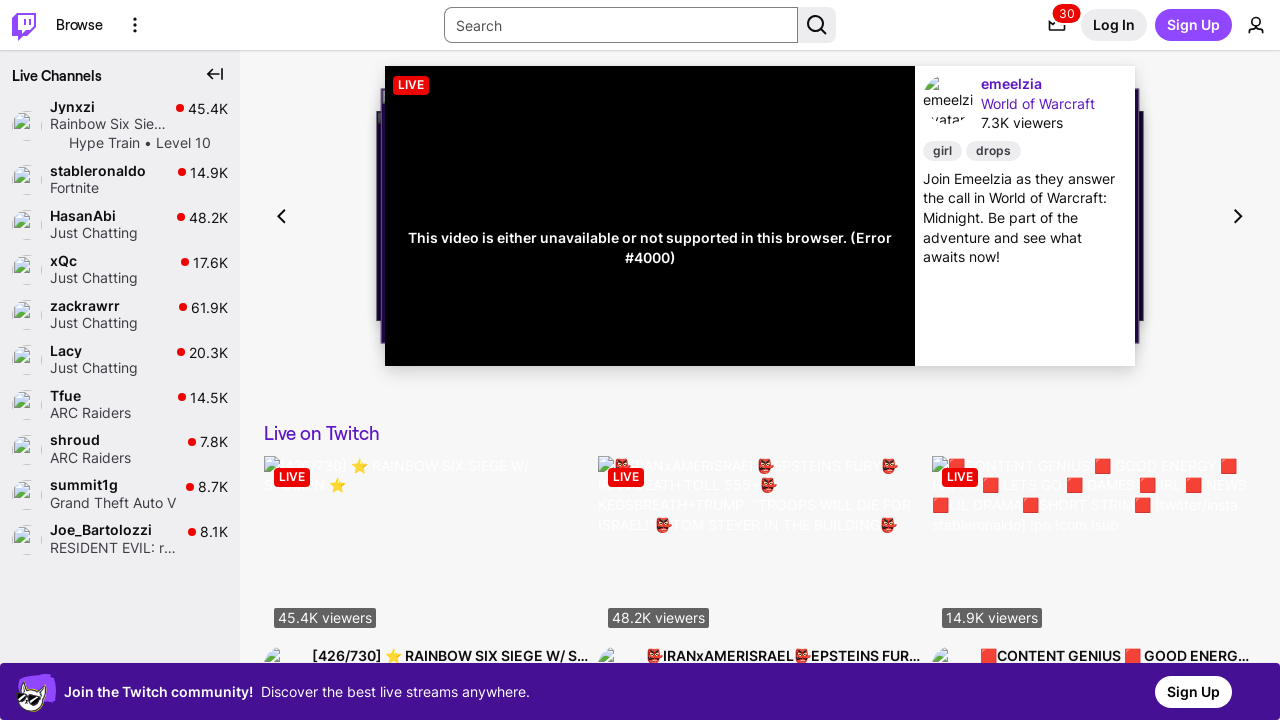

Waited for page to load (domcontentloaded)
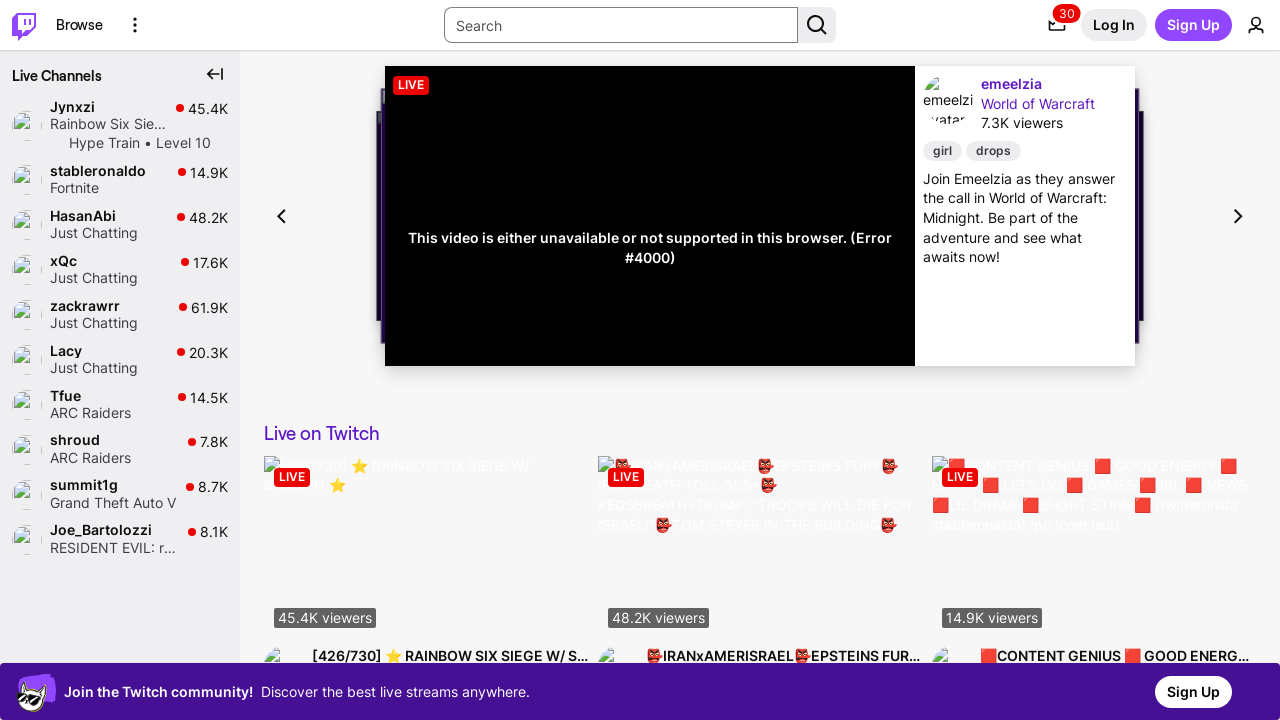

Clicked directory link to open search at (79, 25) on a[href='/directory'] >> nth=0
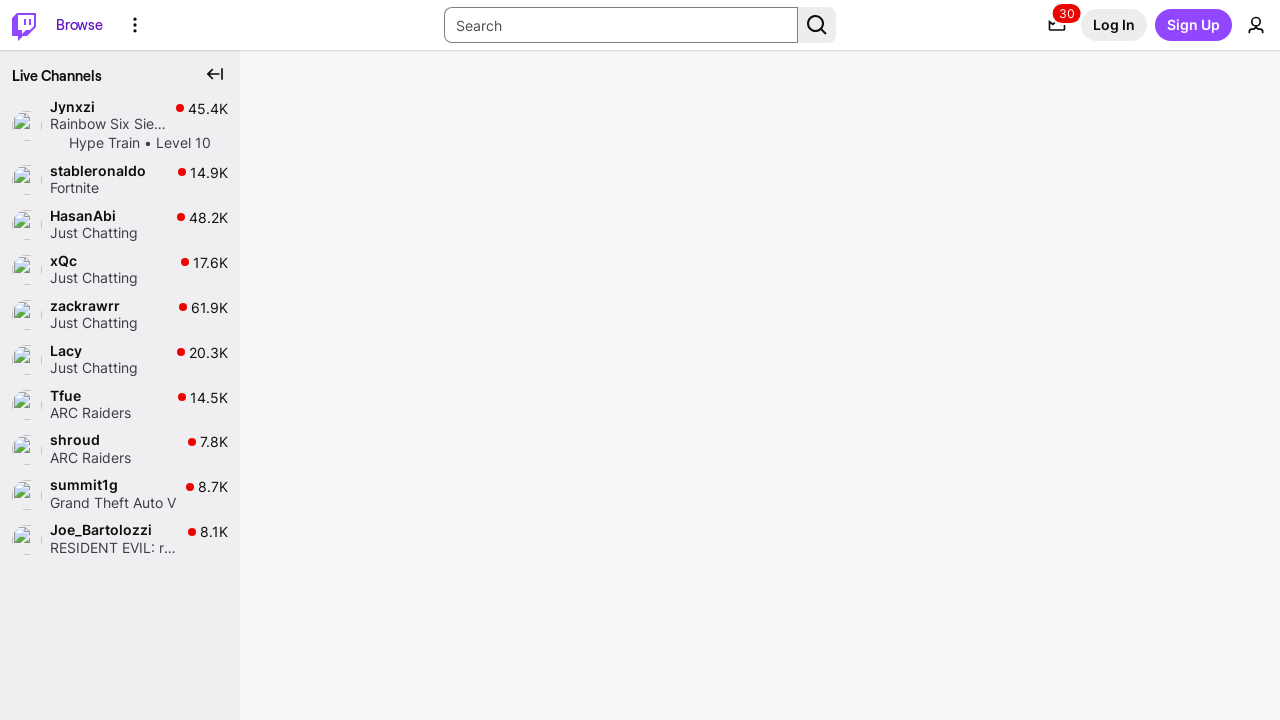

Search input field became visible
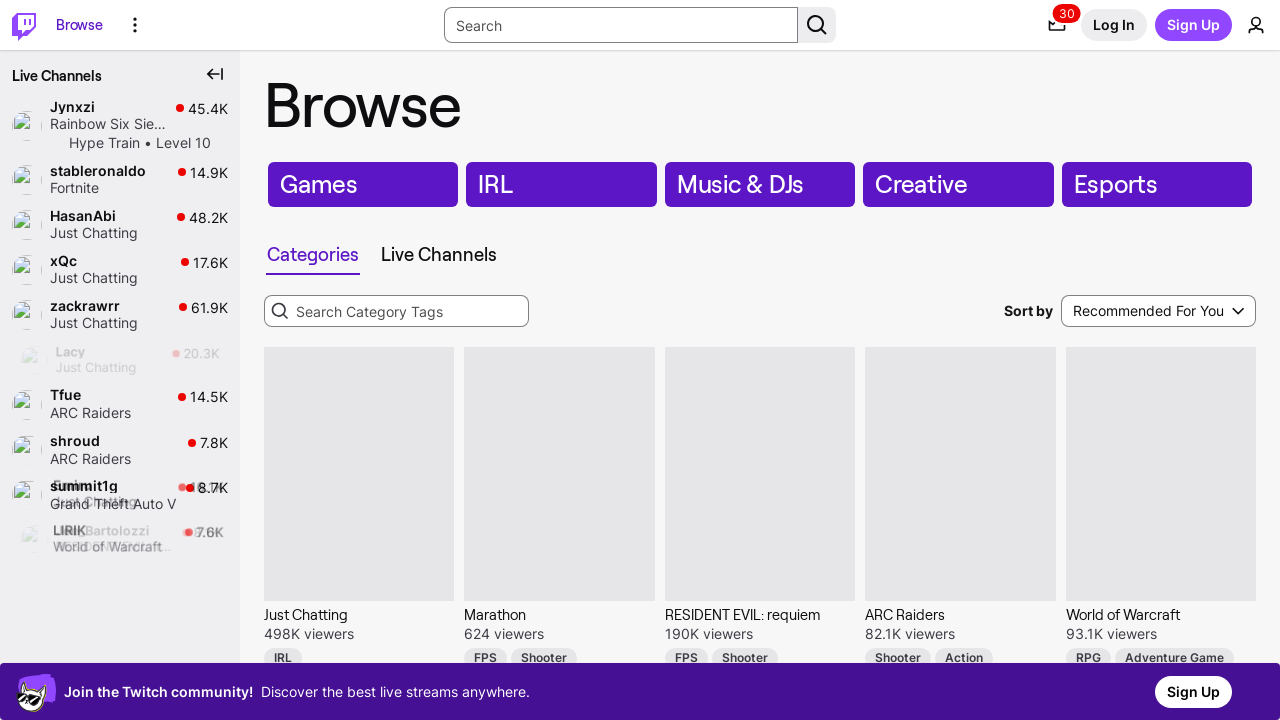

Entered 'StarCraft II' into search field on input[type='search'], input[data-a-target='tw-input']
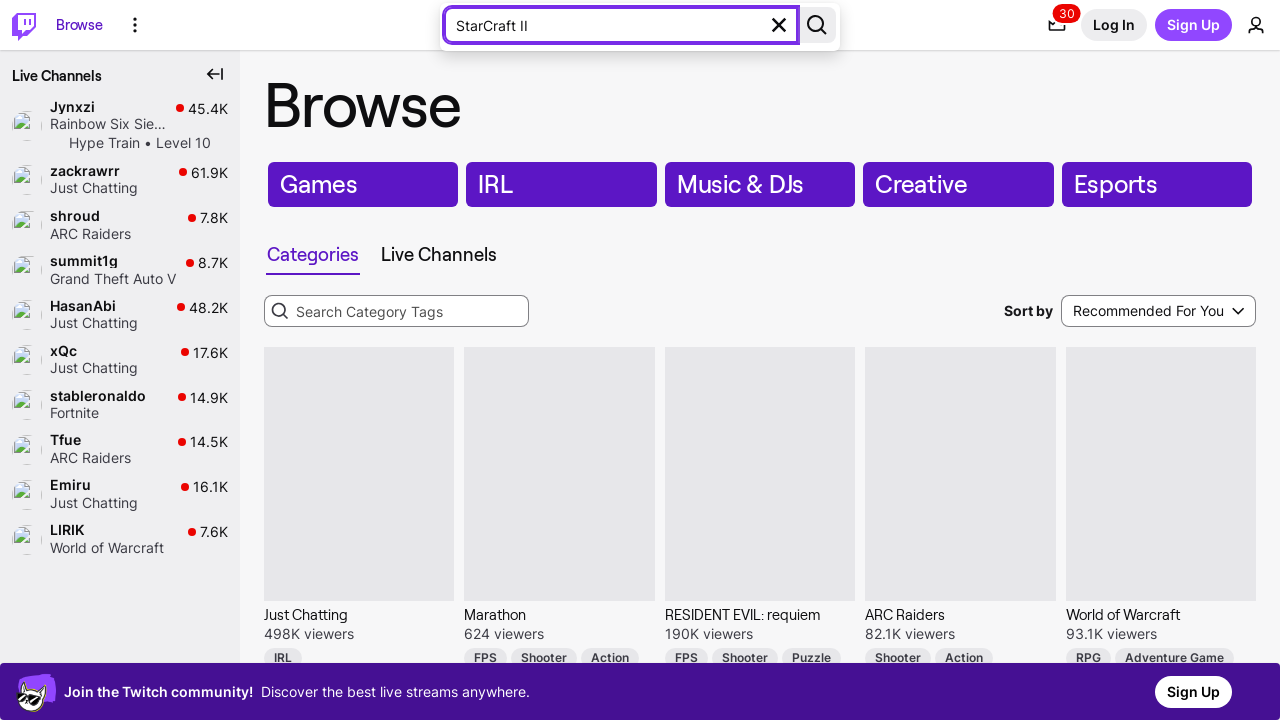

Pressed Enter to execute search on input[type='search'], input[data-a-target='tw-input']
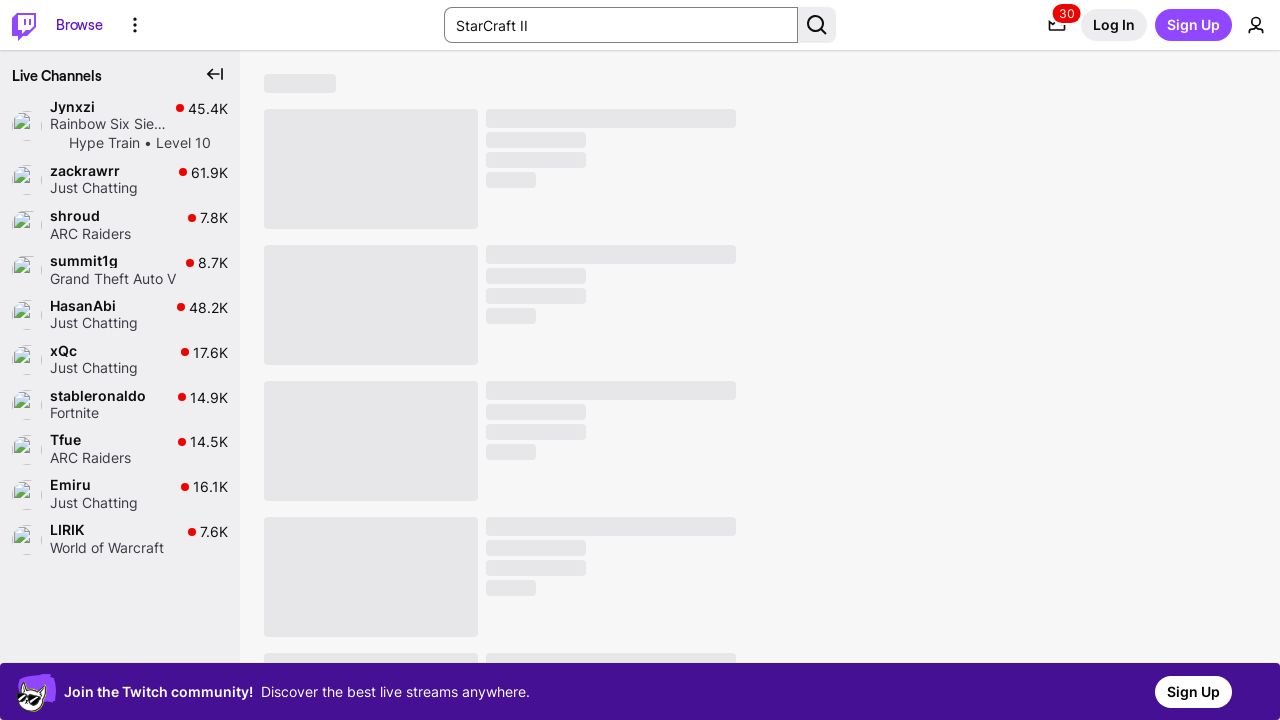

Waited for search results to load (networkidle)
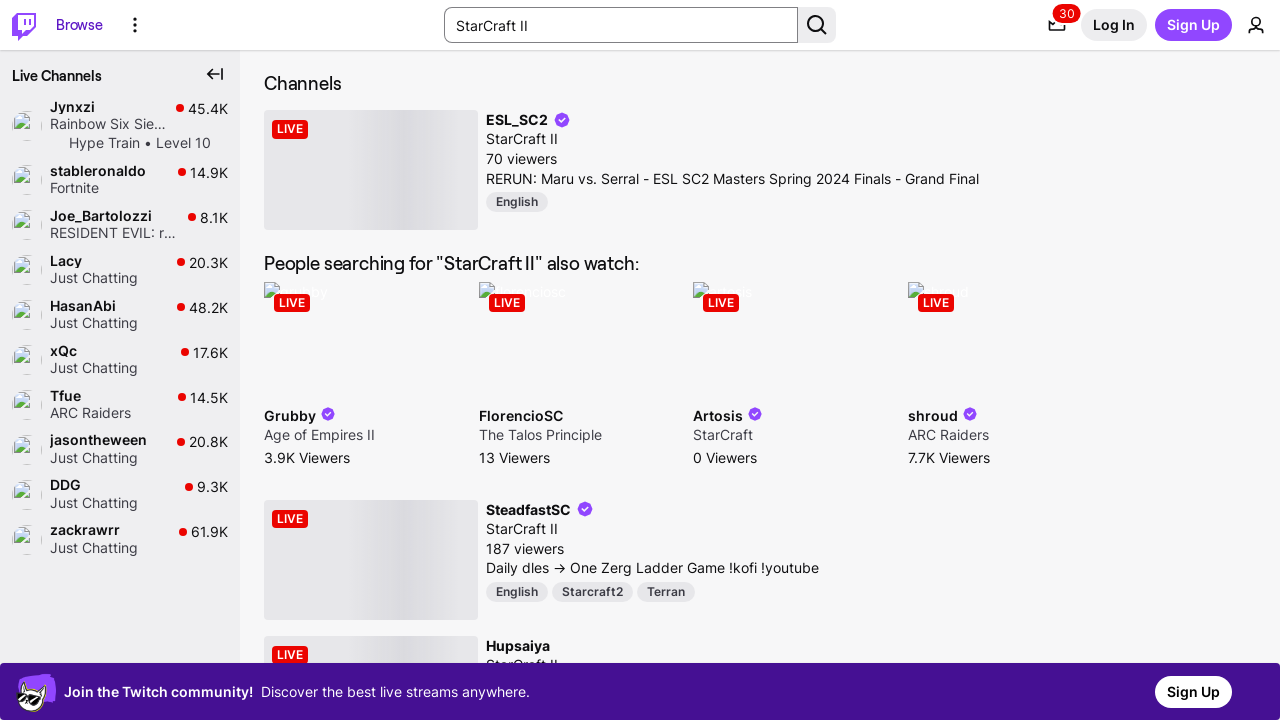

StarCraft II search results appeared on page
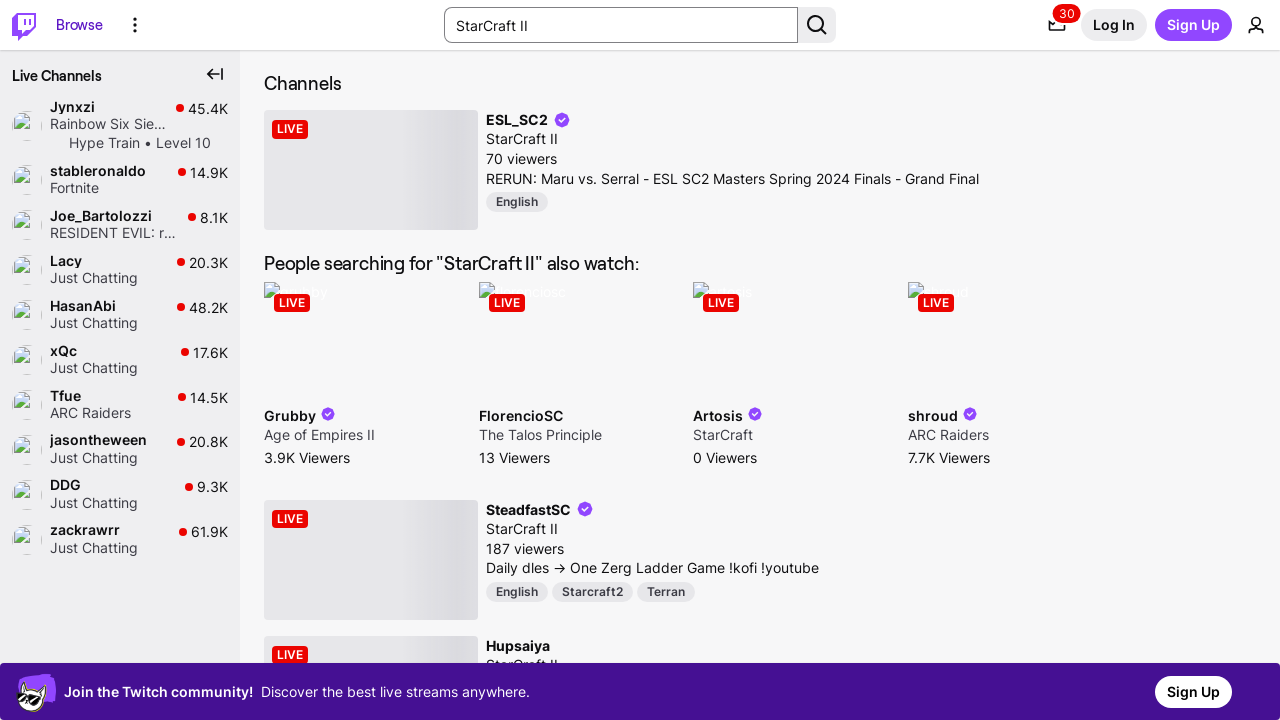

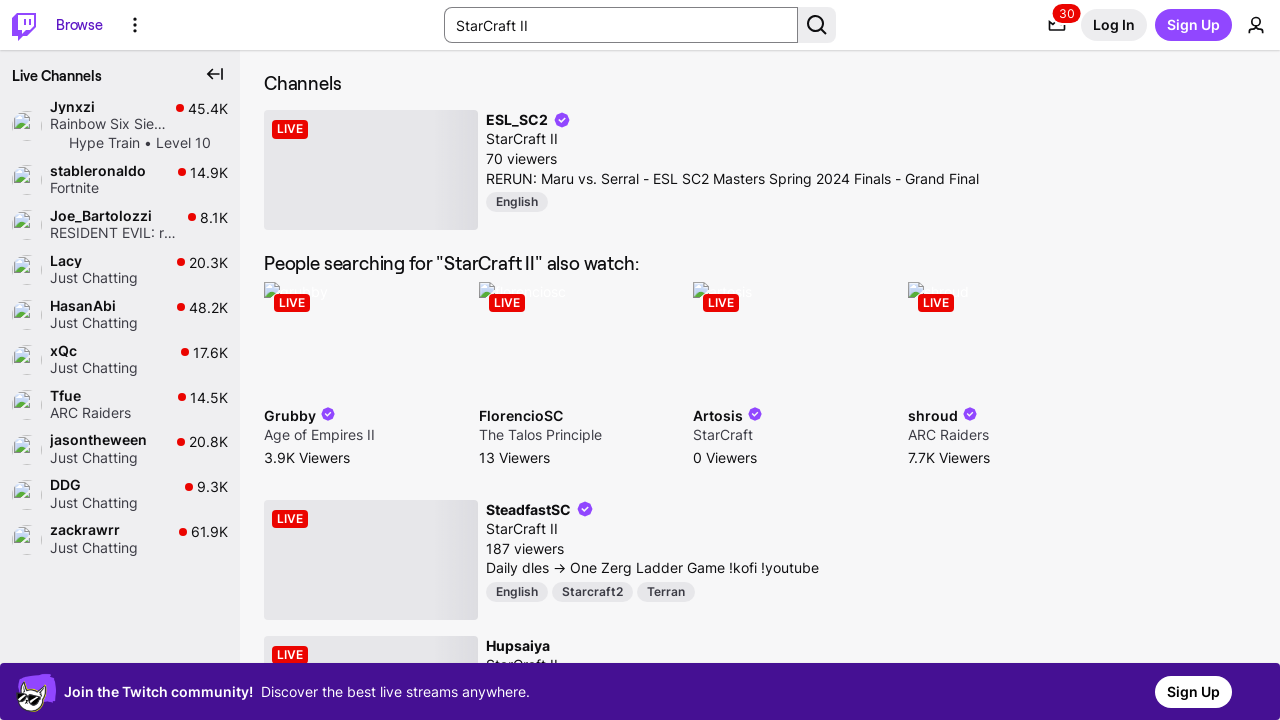